Tests search functionality on lukan.cz website by entering a search term and submitting the form

Starting URL: https://www.lukan.cz

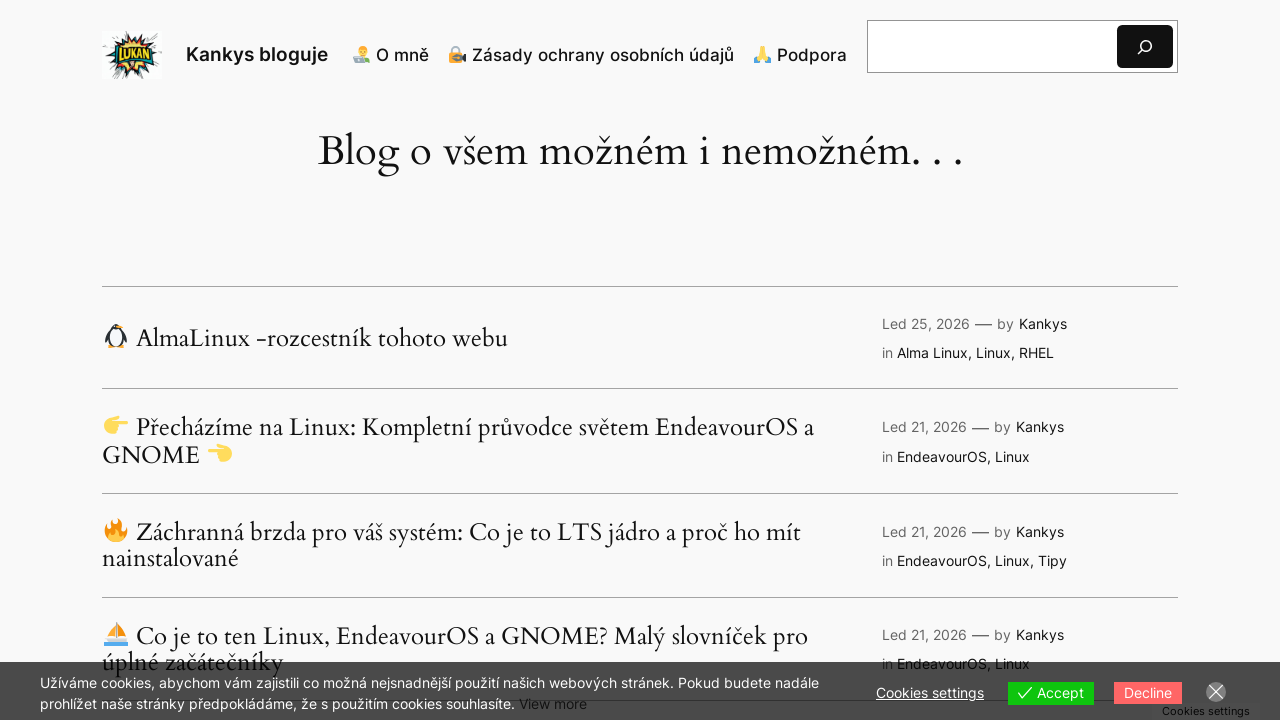

Filled search box with 'test' on input[name='s']
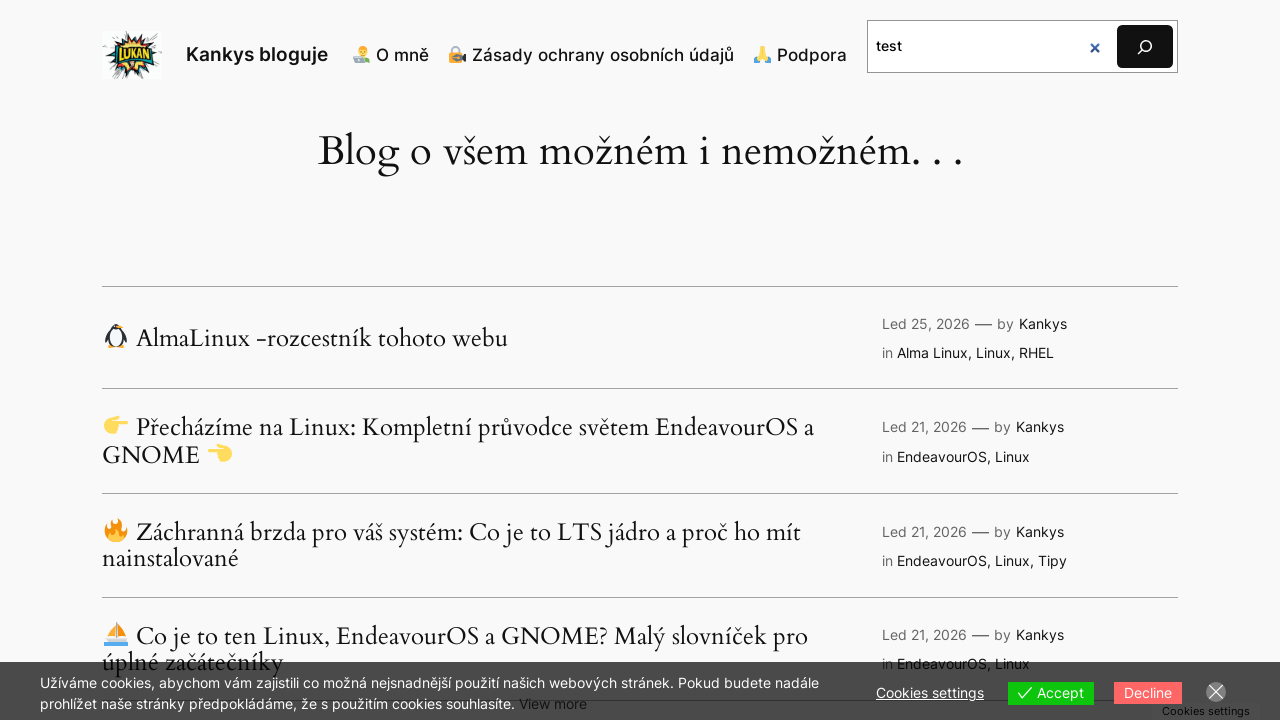

Pressed Enter to submit search form on input[name='s']
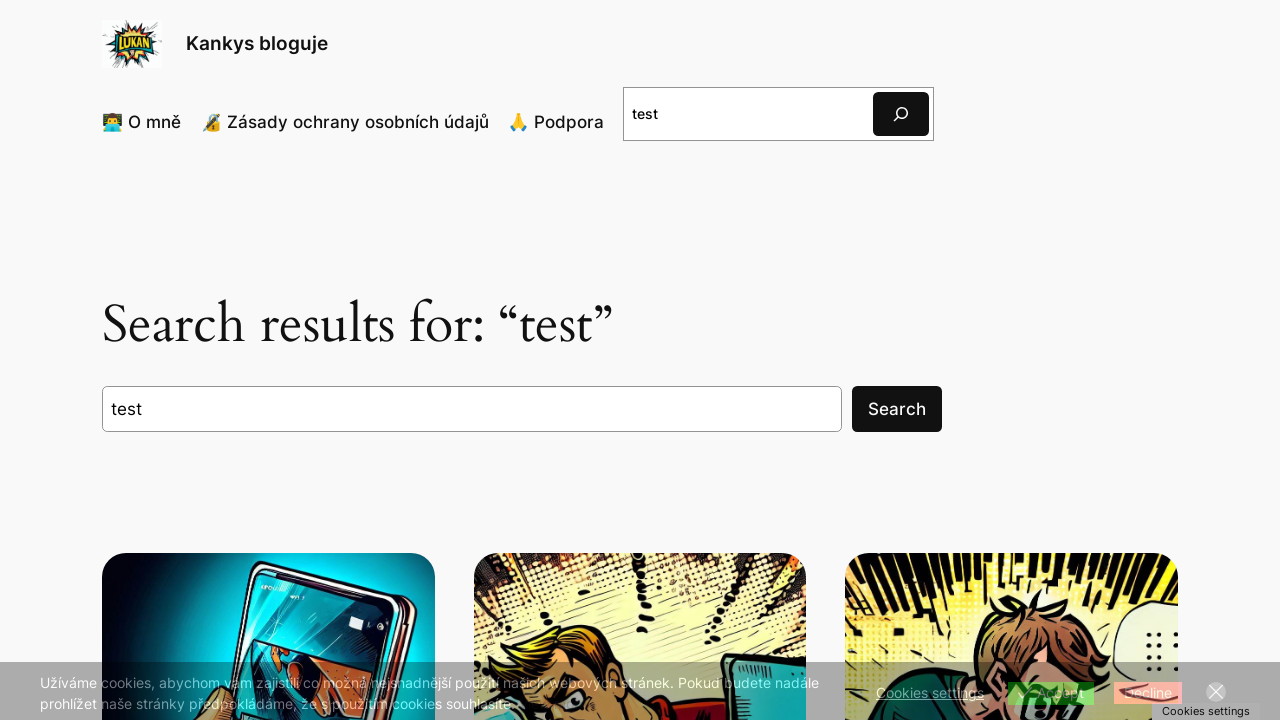

Waited for search results to load (networkidle)
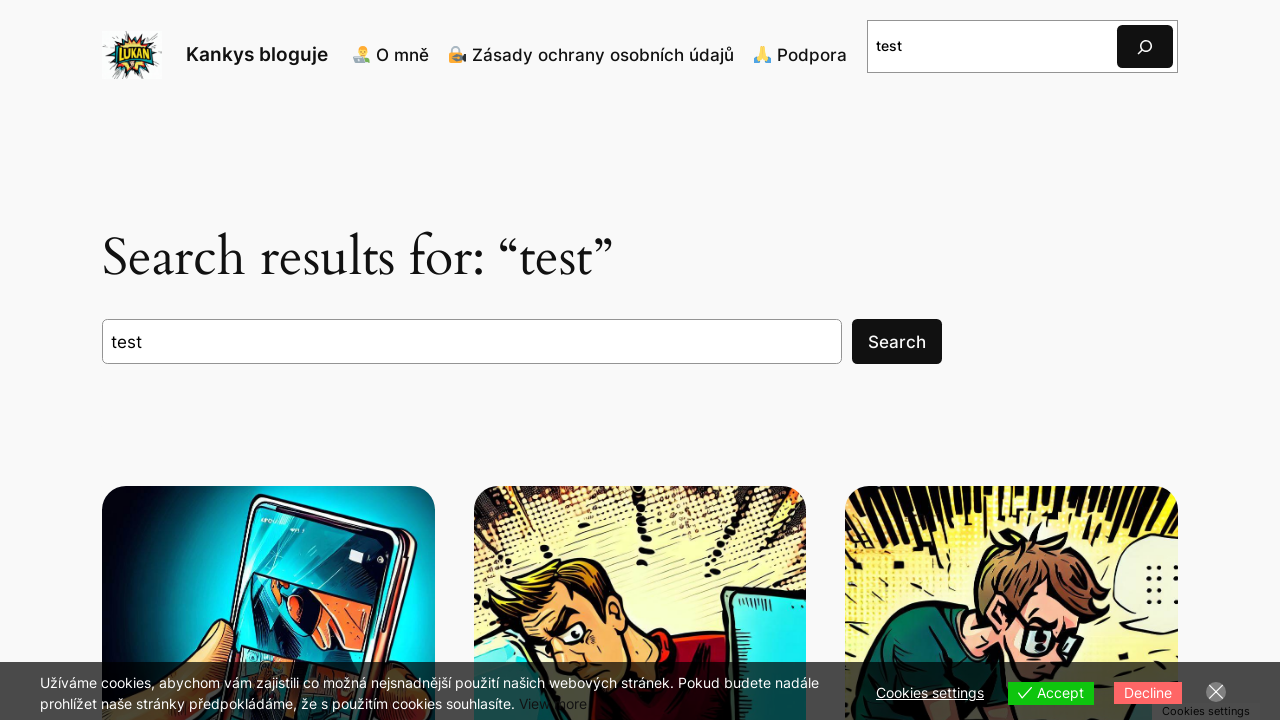

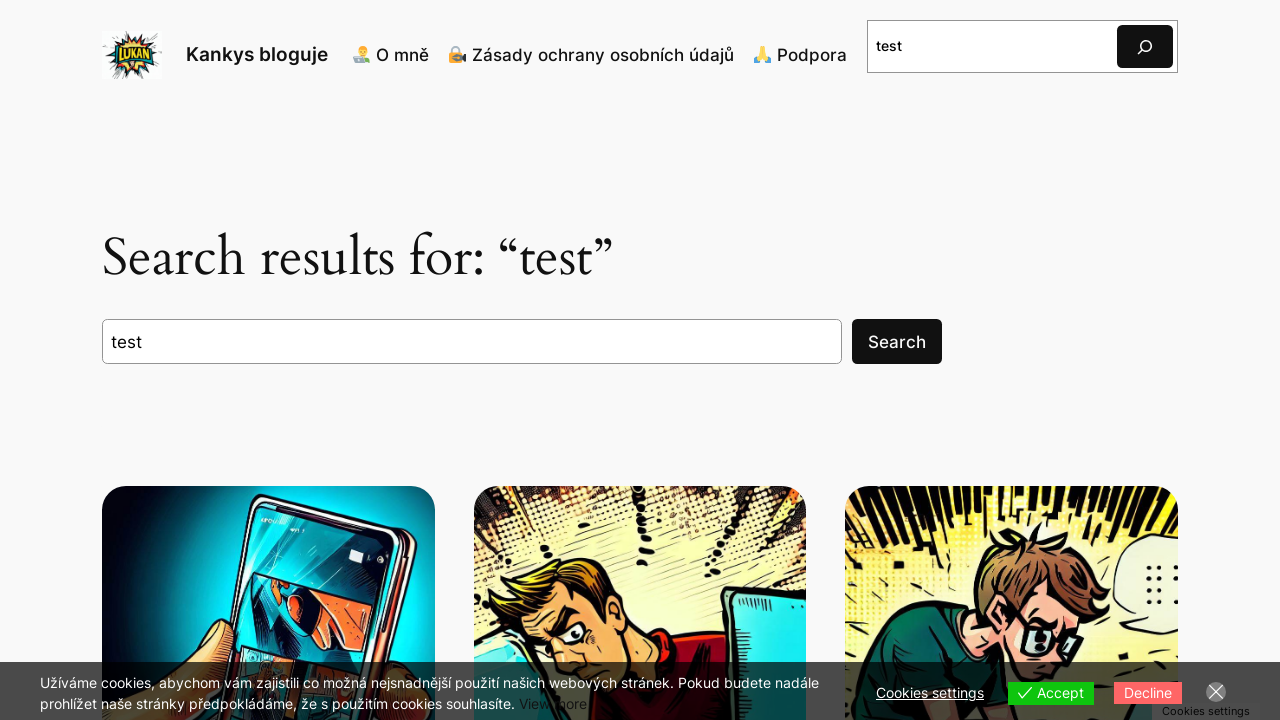